Tests the add and remove element functionality by clicking Add Element button, verifying Delete button appears, then clicking Delete to remove it

Starting URL: https://practice.cydeo.com/add_remove_elements/

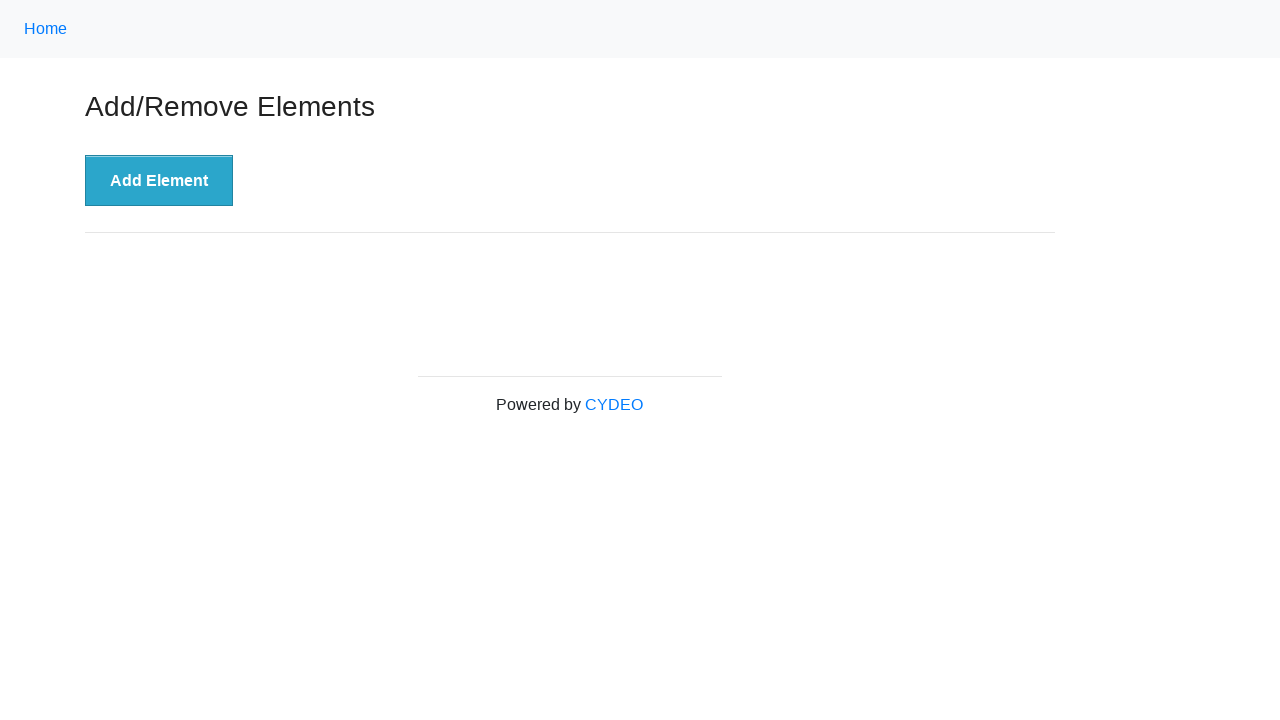

Navigated to Add/Remove Elements page
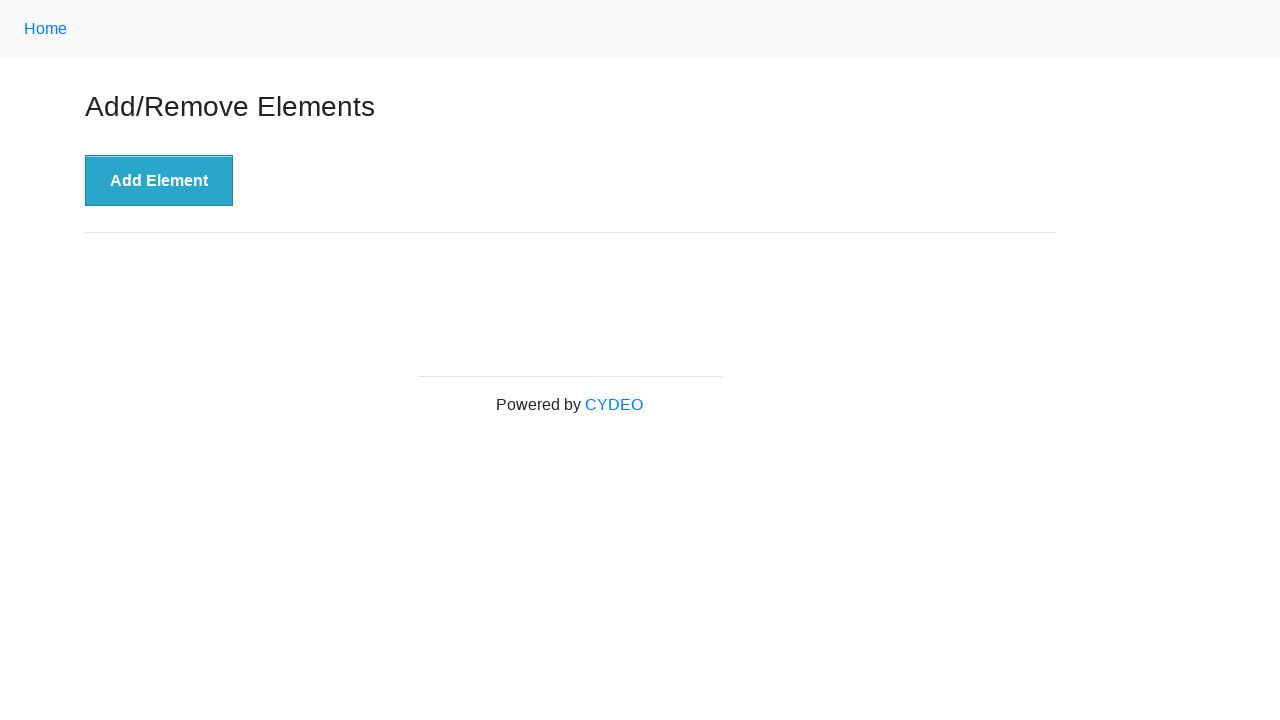

Clicked 'Add Element' button at (159, 181) on xpath=//button[.='Add Element']
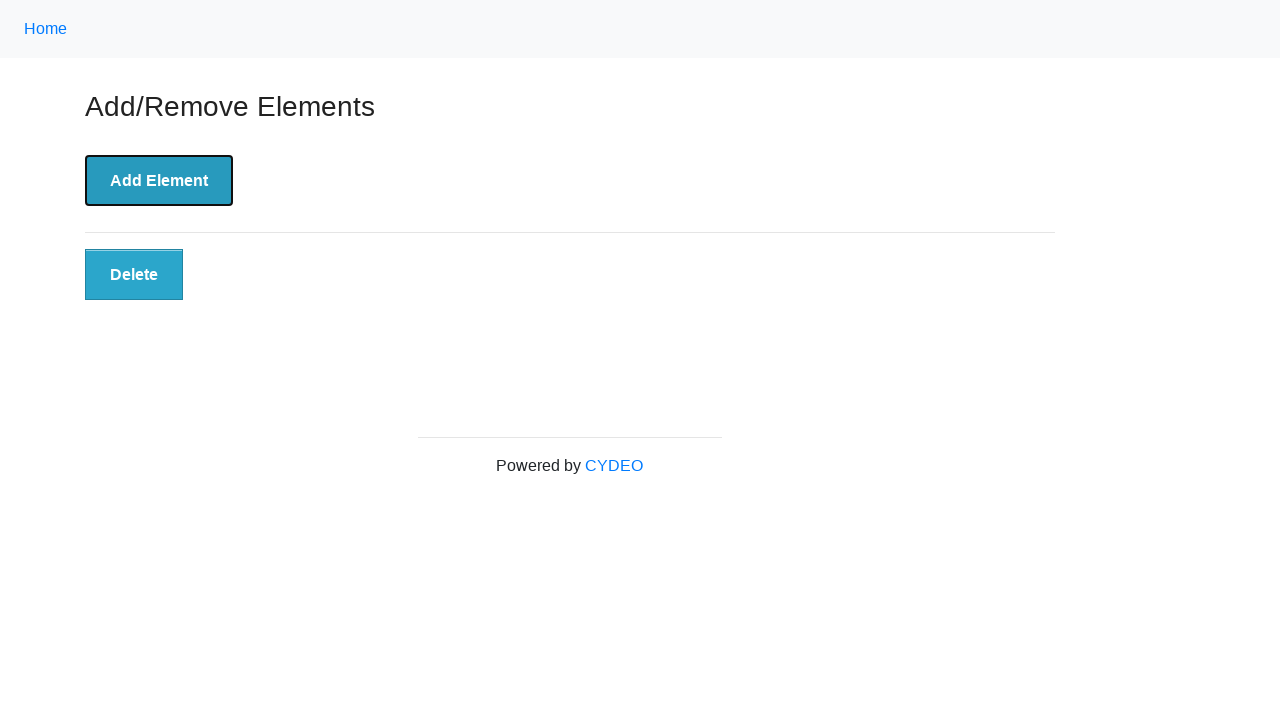

Verified Delete button is visible
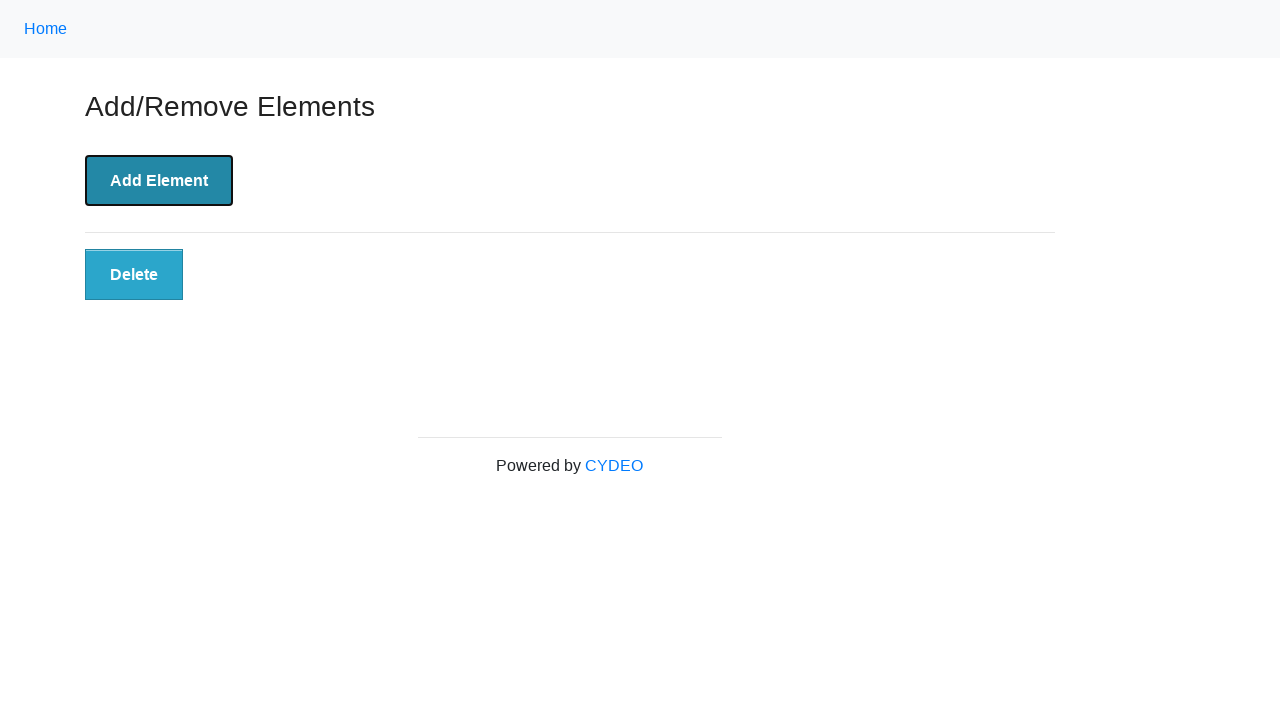

Clicked Delete button to remove element at (134, 275) on xpath=//button[@class='added-manually']
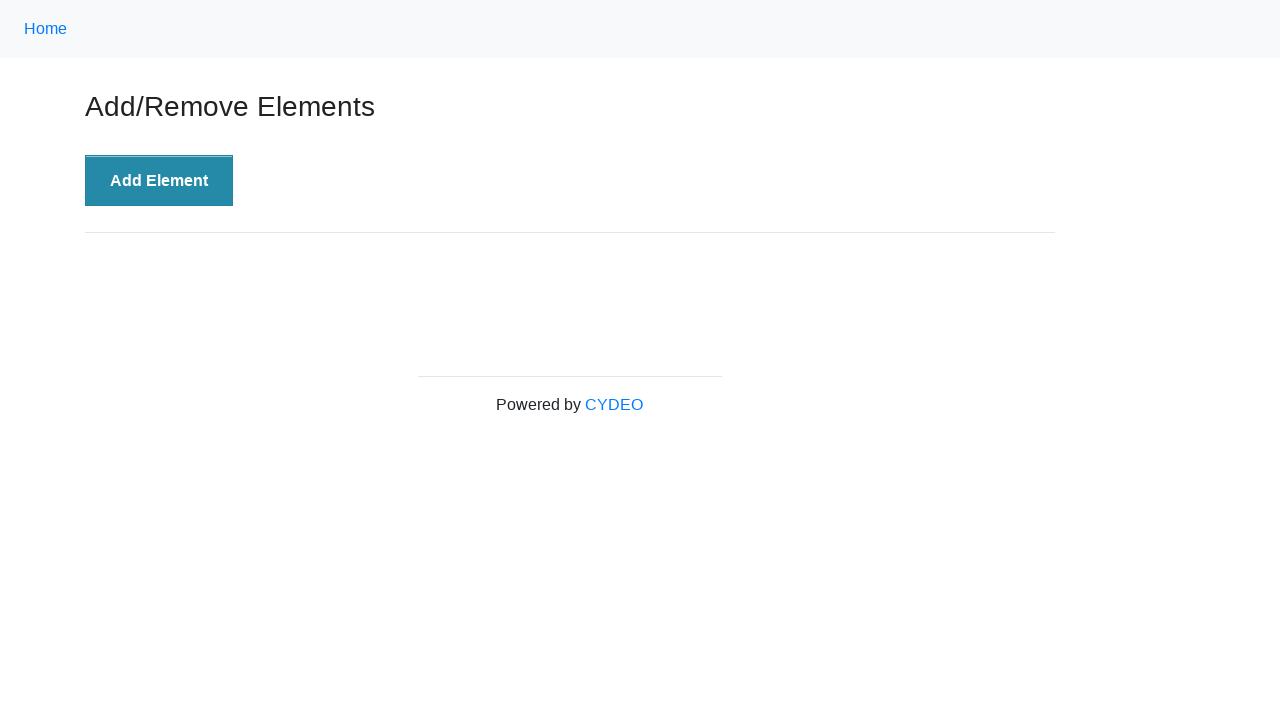

Verified Delete button is no longer displayed
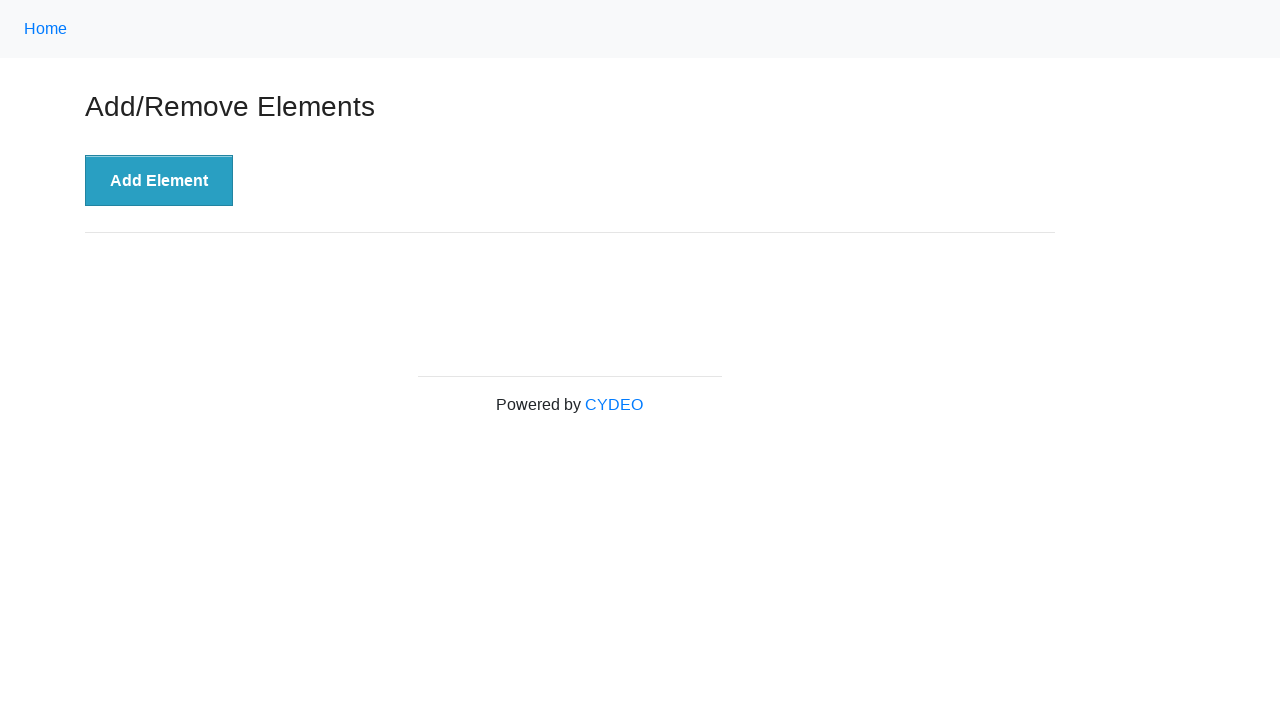

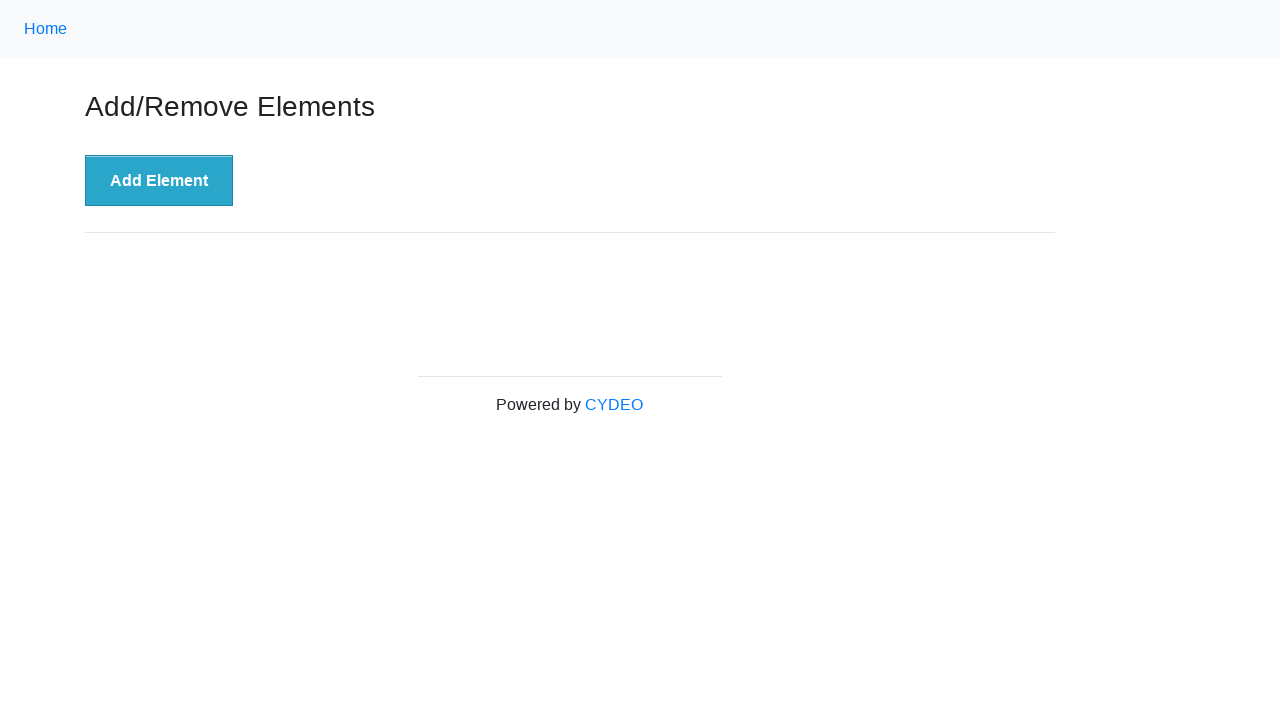